Tests drag and drop functionality by switching to an iframe and performing a drag and drop action from a draggable element to a droppable target on the jQueryUI demo page.

Starting URL: https://jqueryui.com/droppable

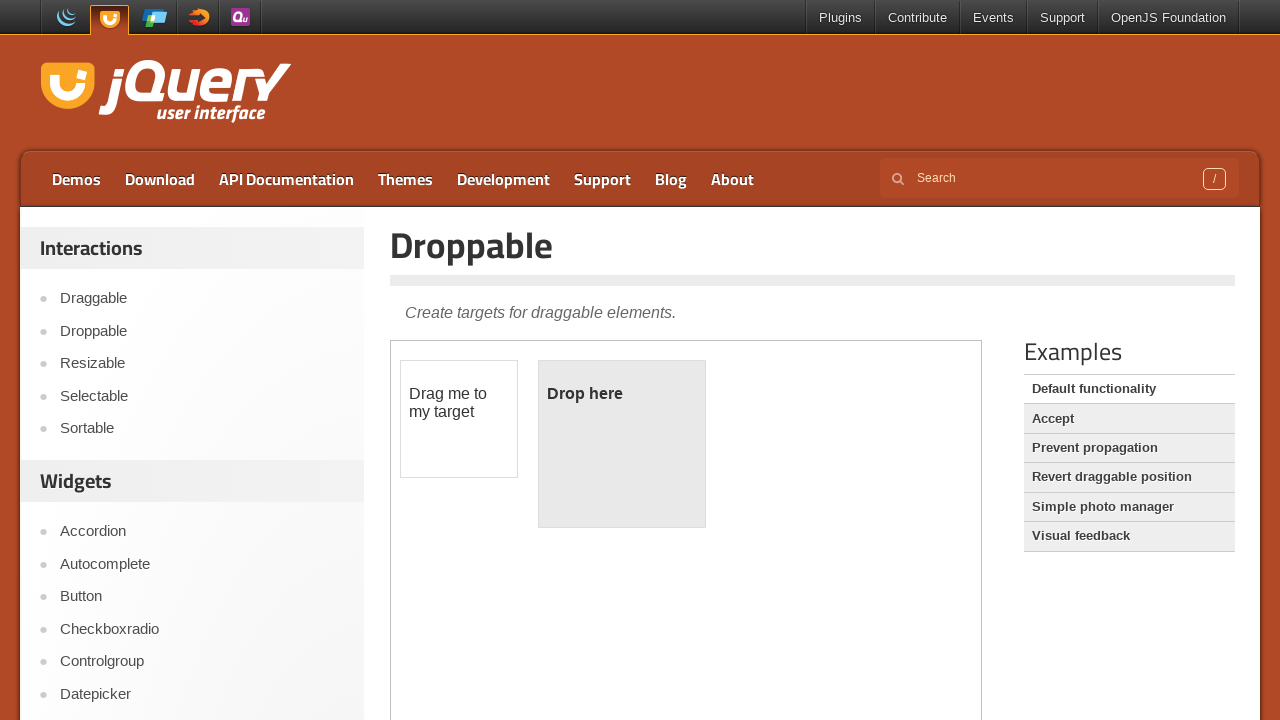

Navigated to jQueryUI droppable demo page
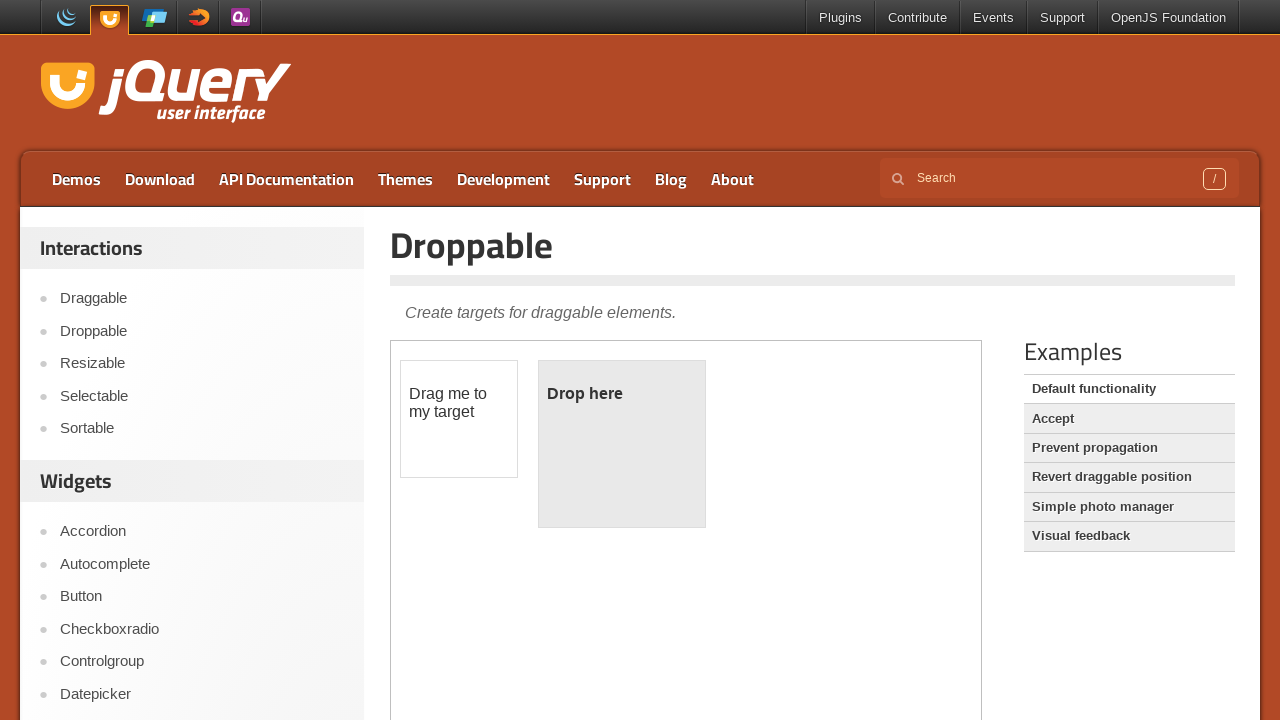

Located the demo iframe
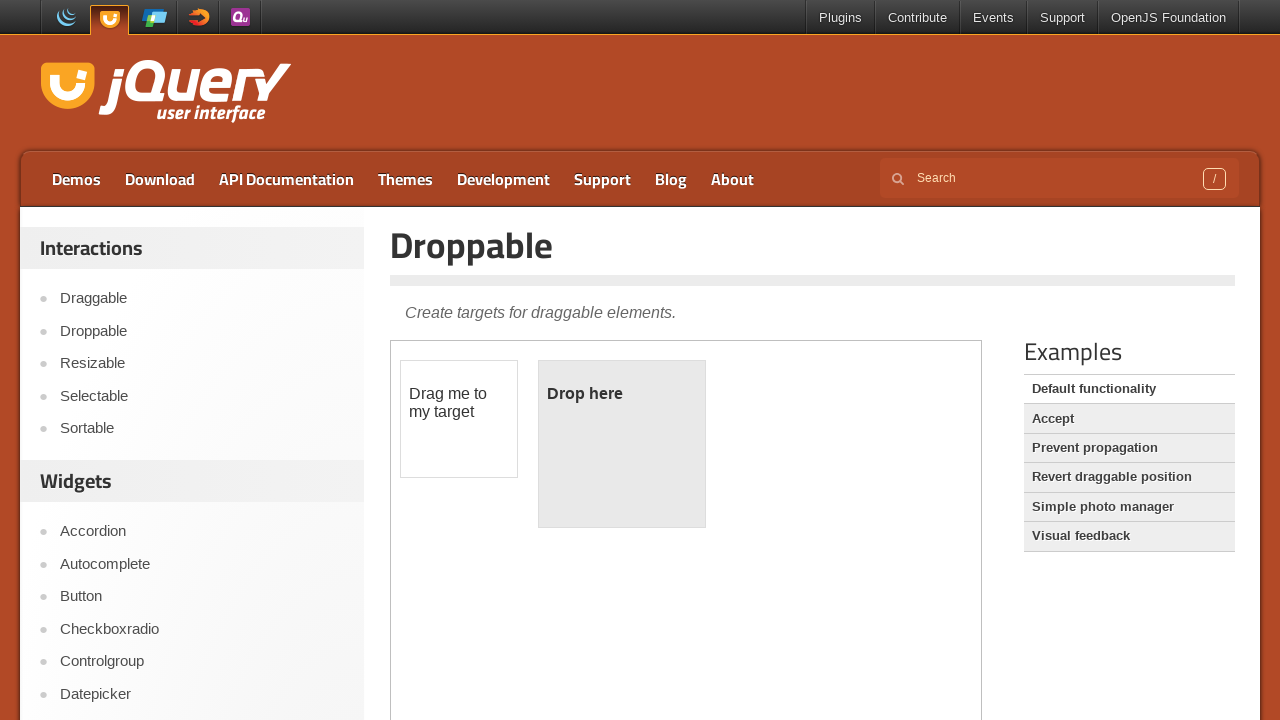

Located draggable element
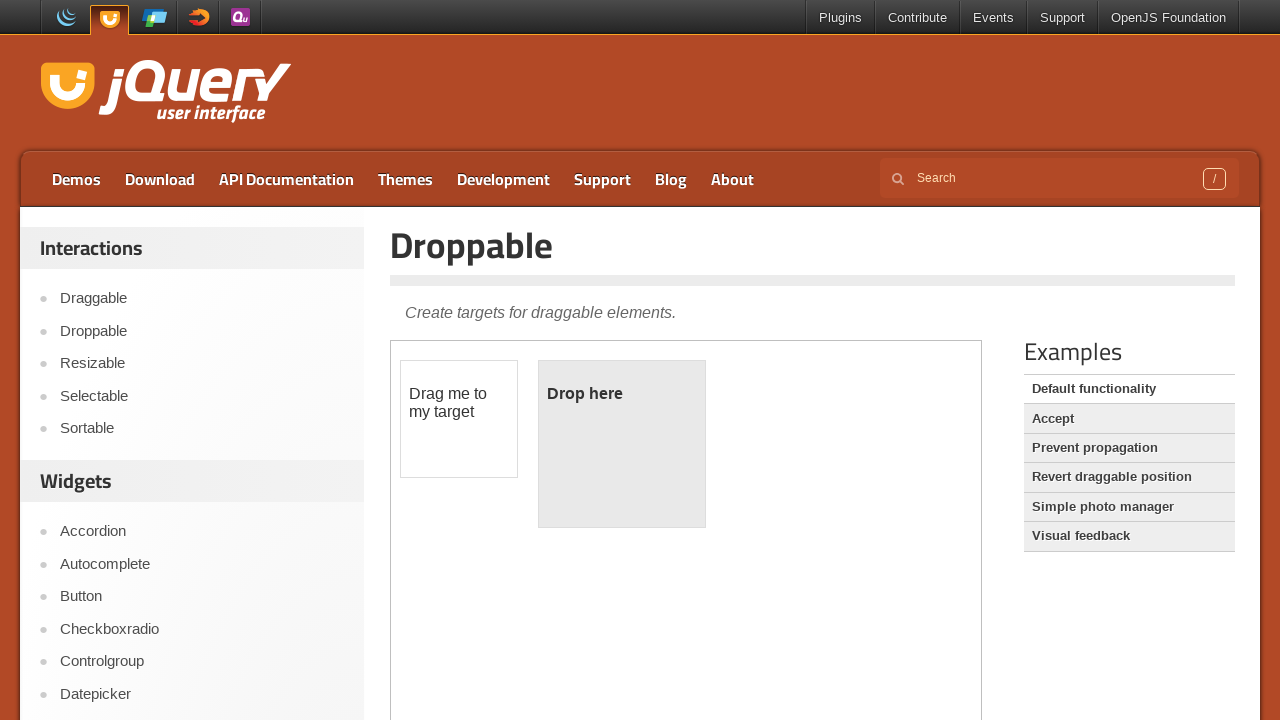

Located droppable target element
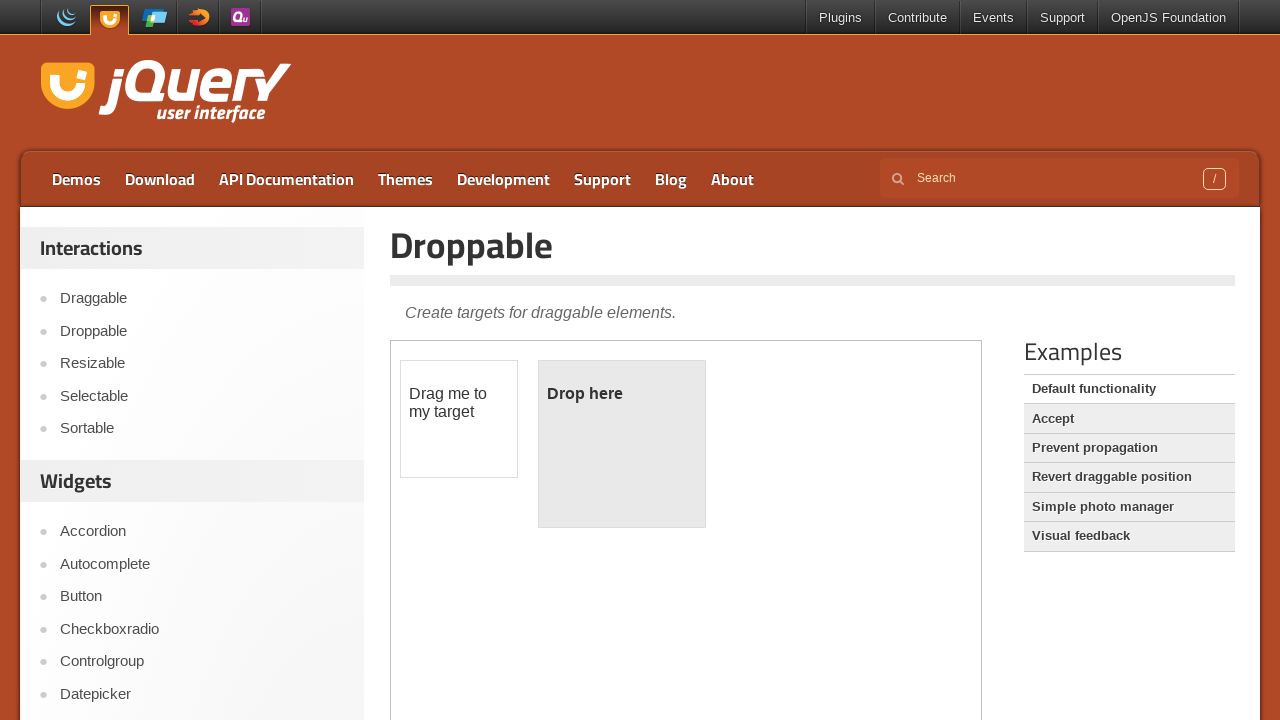

Performed drag and drop from draggable element to droppable target at (622, 444)
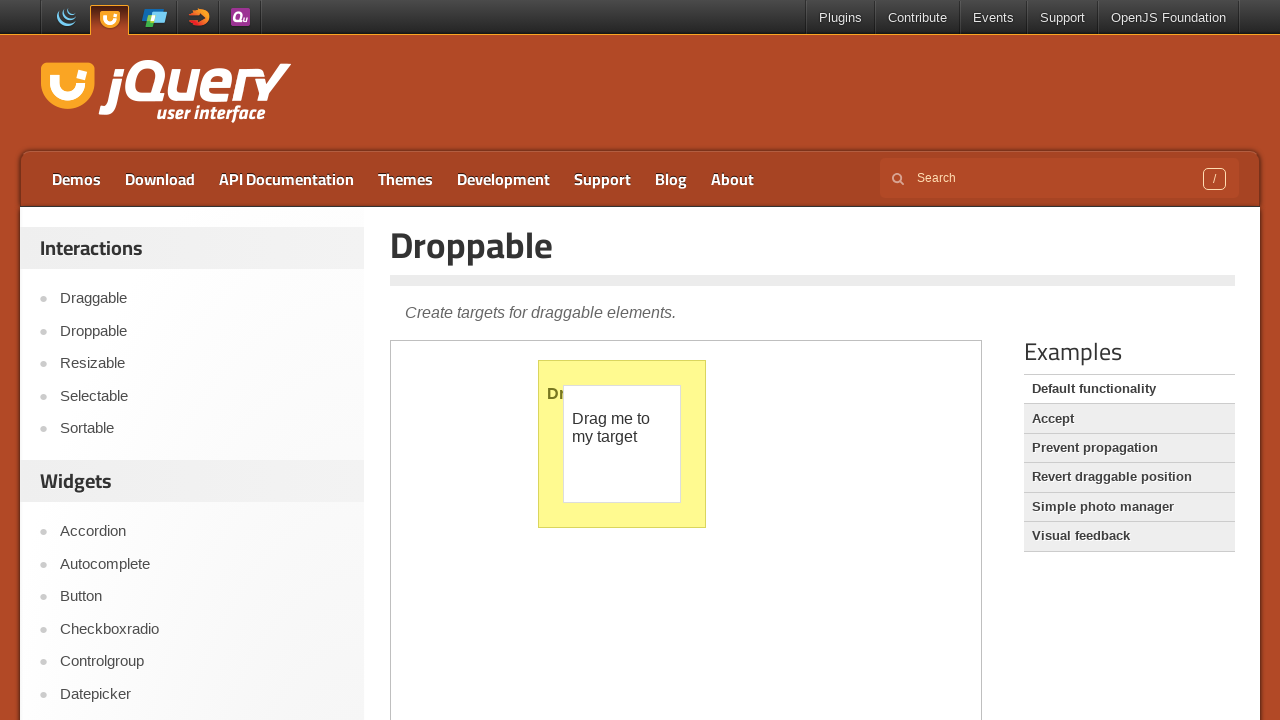

Verified drop was successful - droppable element now displays 'Dropped!' text
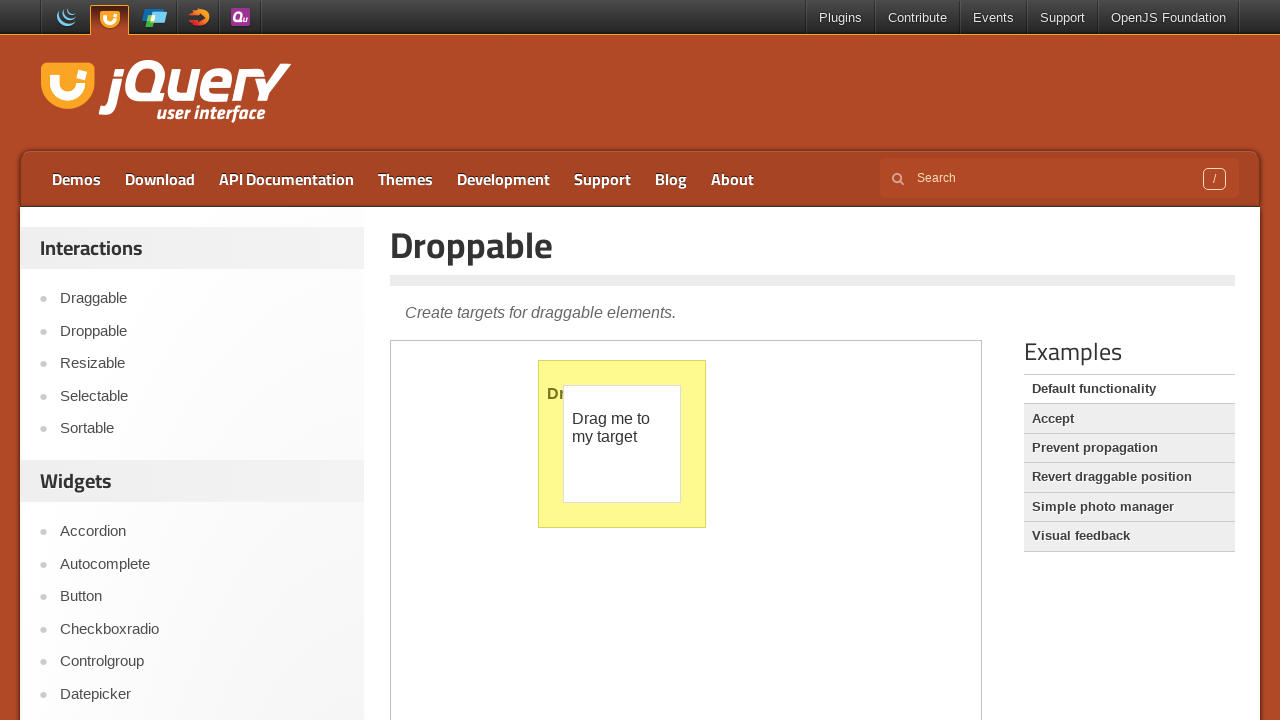

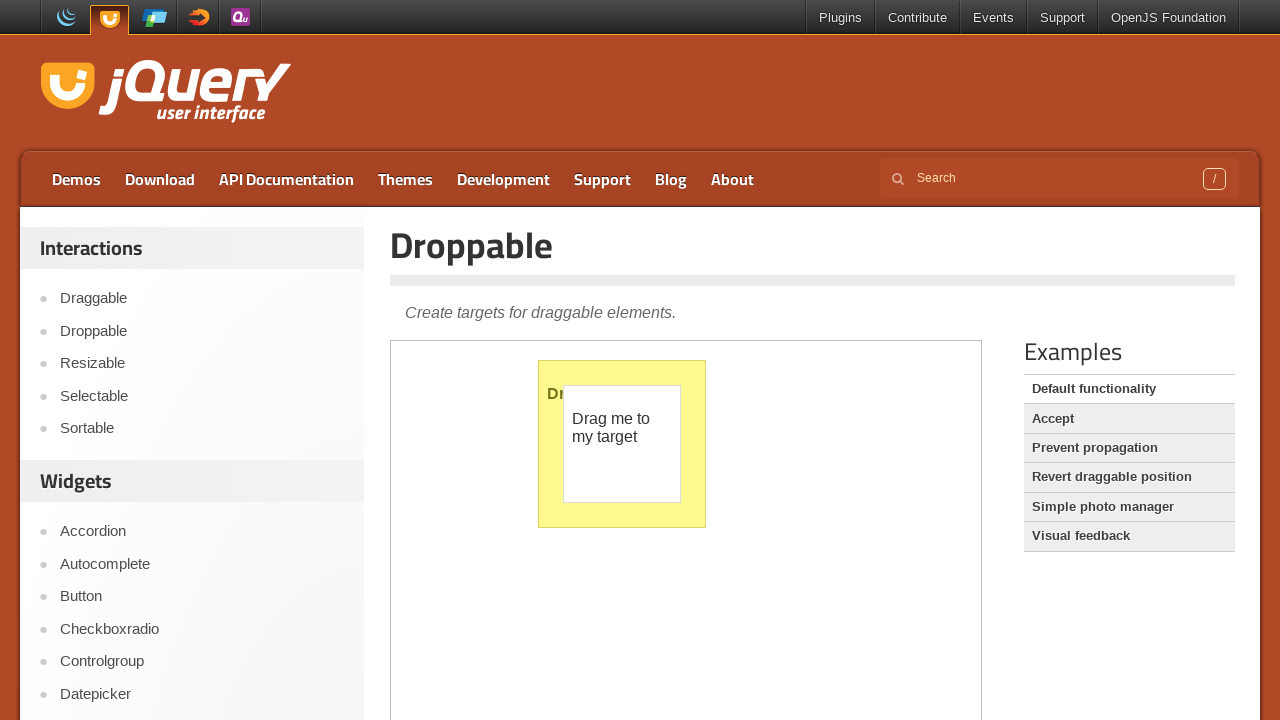